Tests alert handling functionality by triggering confirmation alerts and both accepting and dismissing them

Starting URL: https://demoqa.com/alerts

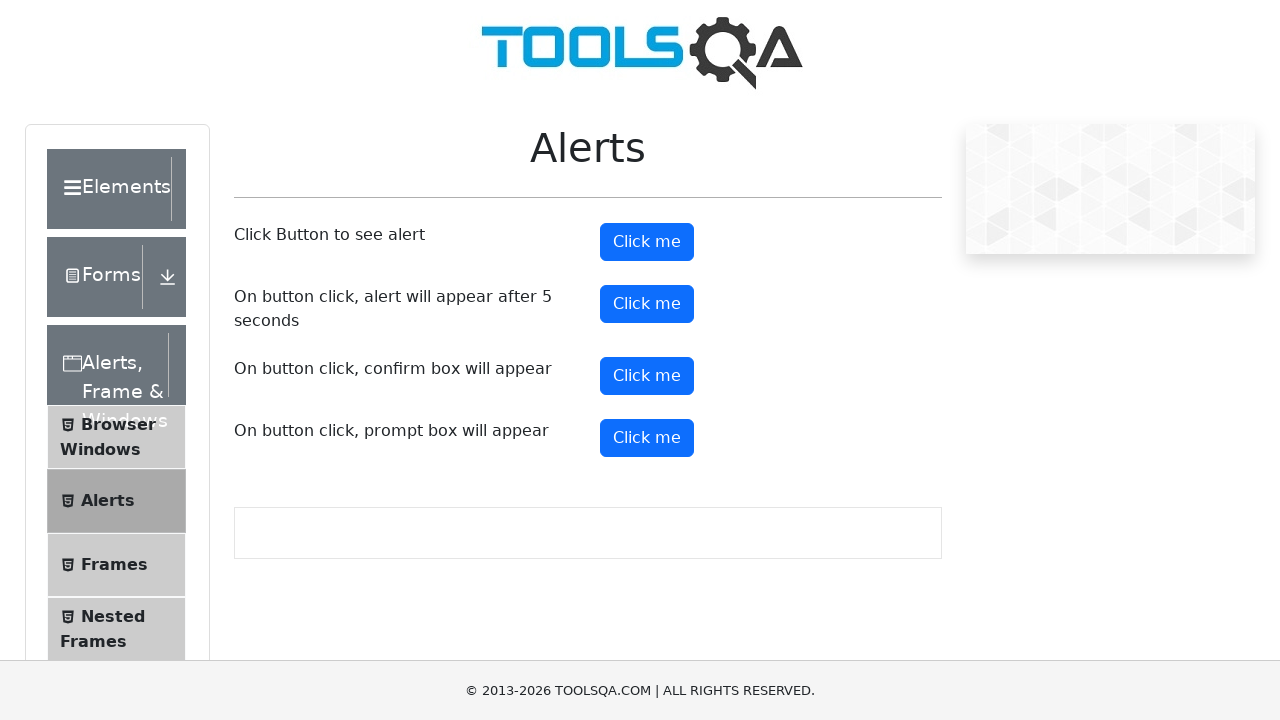

Clicked confirmation button to trigger first alert at (647, 376) on xpath=//*[@id='confirmButton']
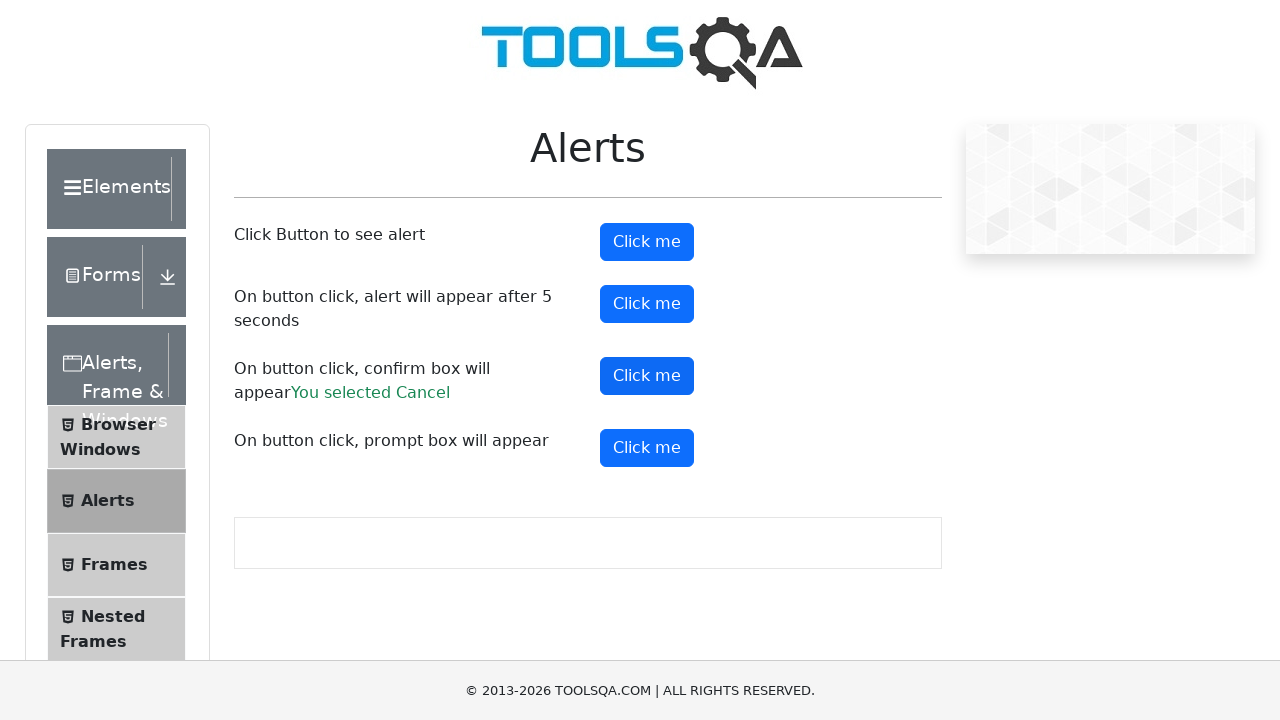

Set up dialog handler to accept alerts
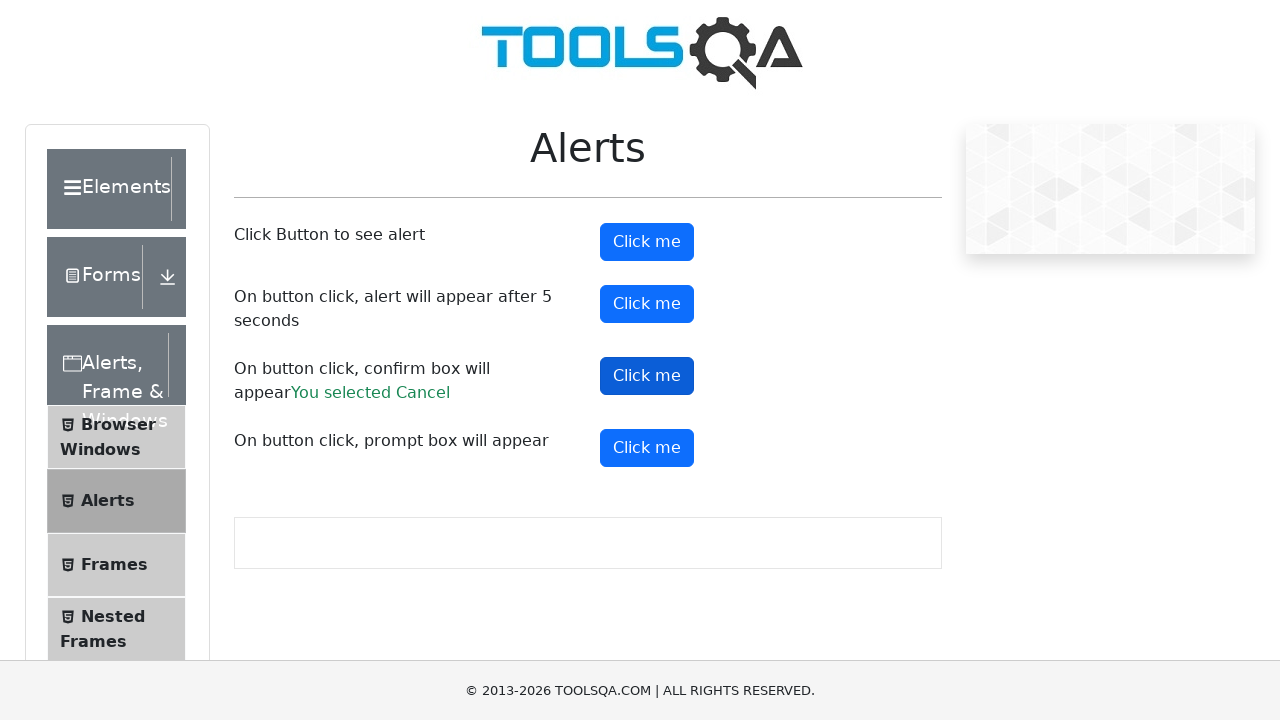

Waited for alert to be processed after accepting
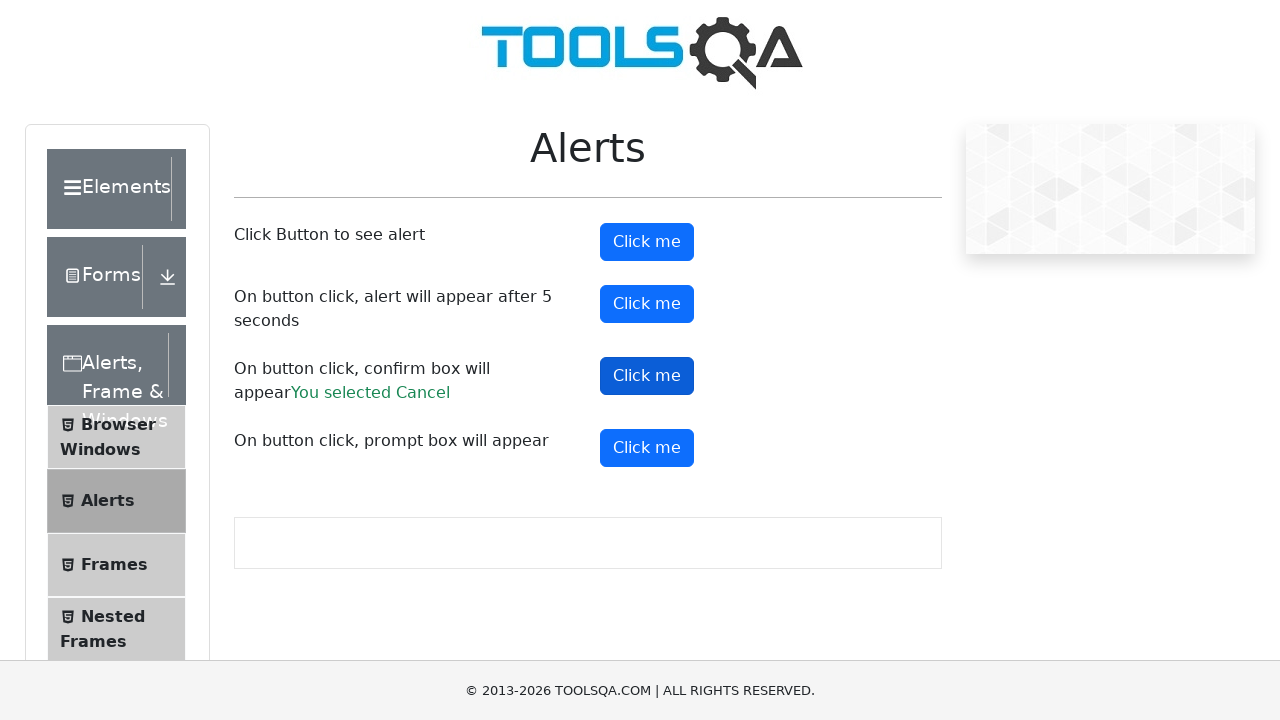

Clicked confirmation button to trigger second alert at (647, 376) on xpath=//*[@id='confirmButton']
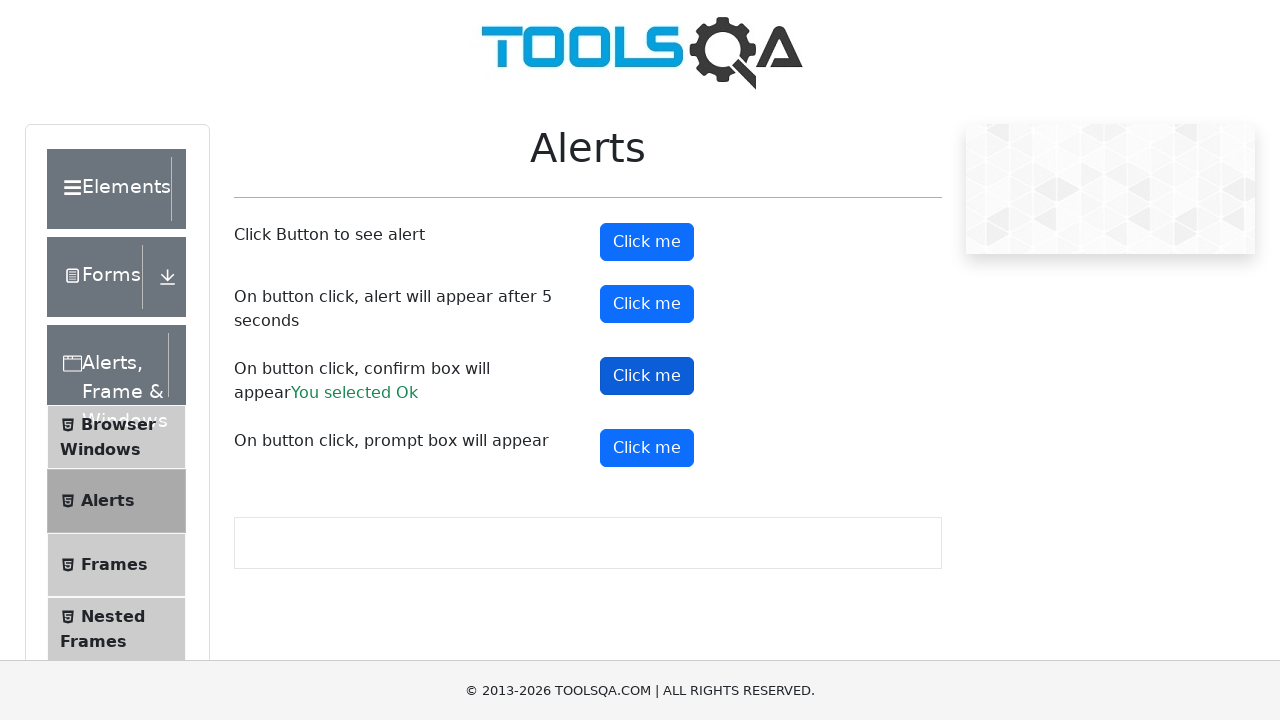

Set up dialog handler to dismiss alerts
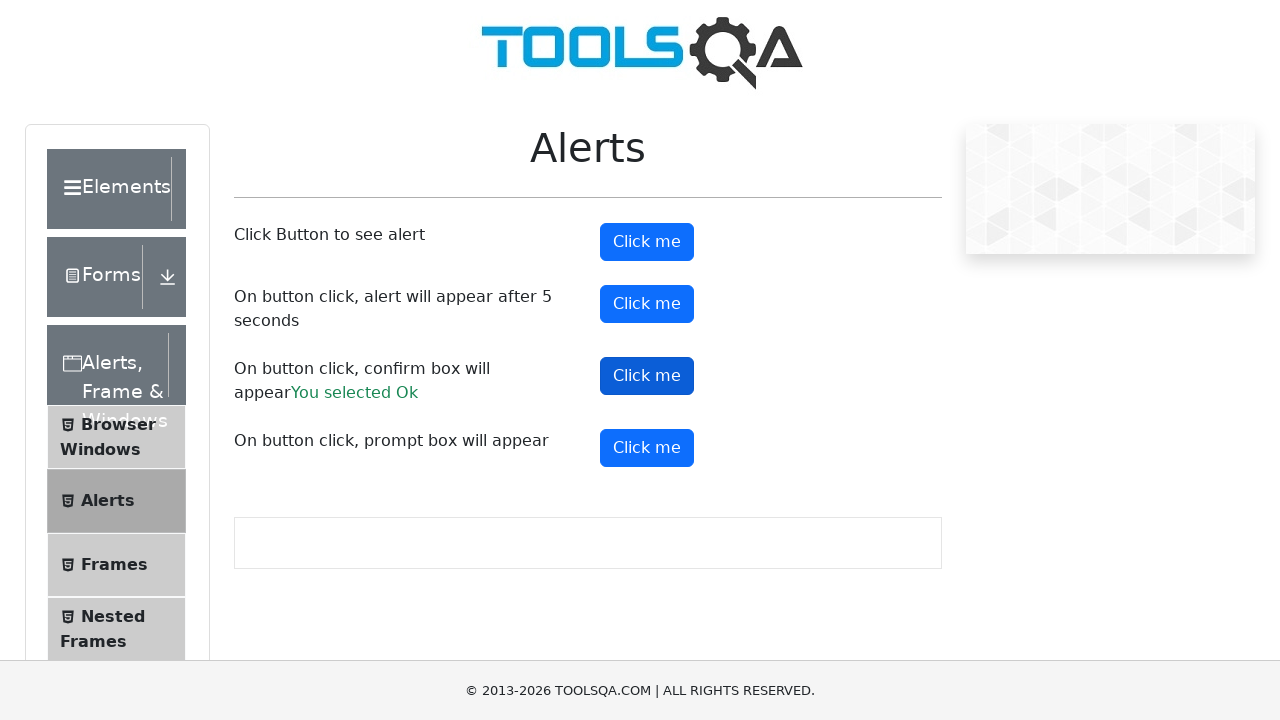

Waited for alert to be processed after dismissing
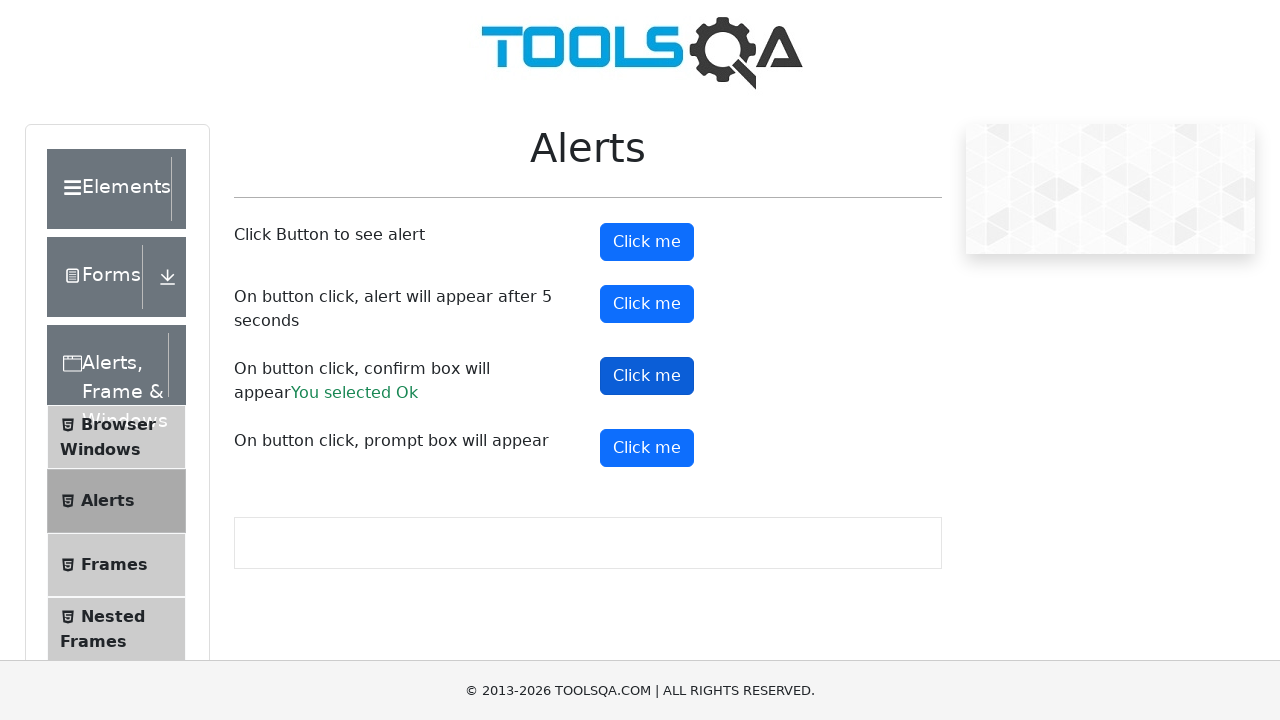

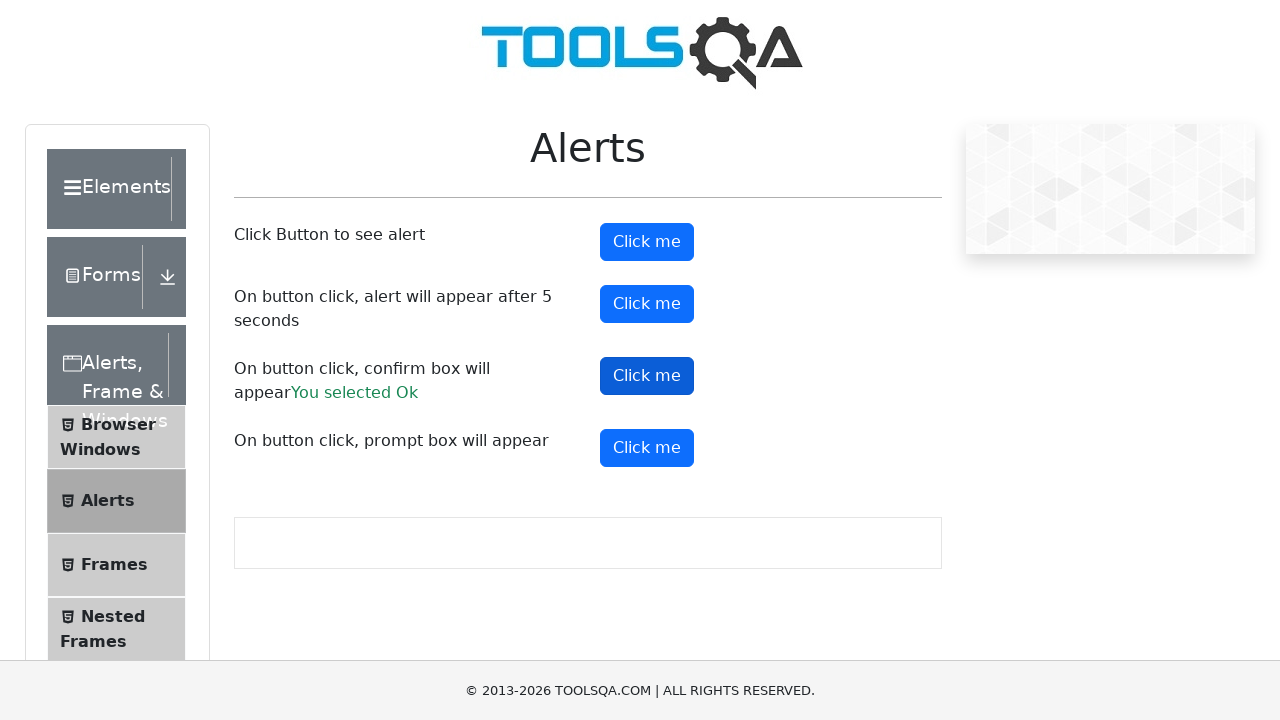